Tests adding elements by clicking the "Add Element" button 10 times and verifying that 10 delete buttons appear

Starting URL: https://the-internet.herokuapp.com/add_remove_elements/

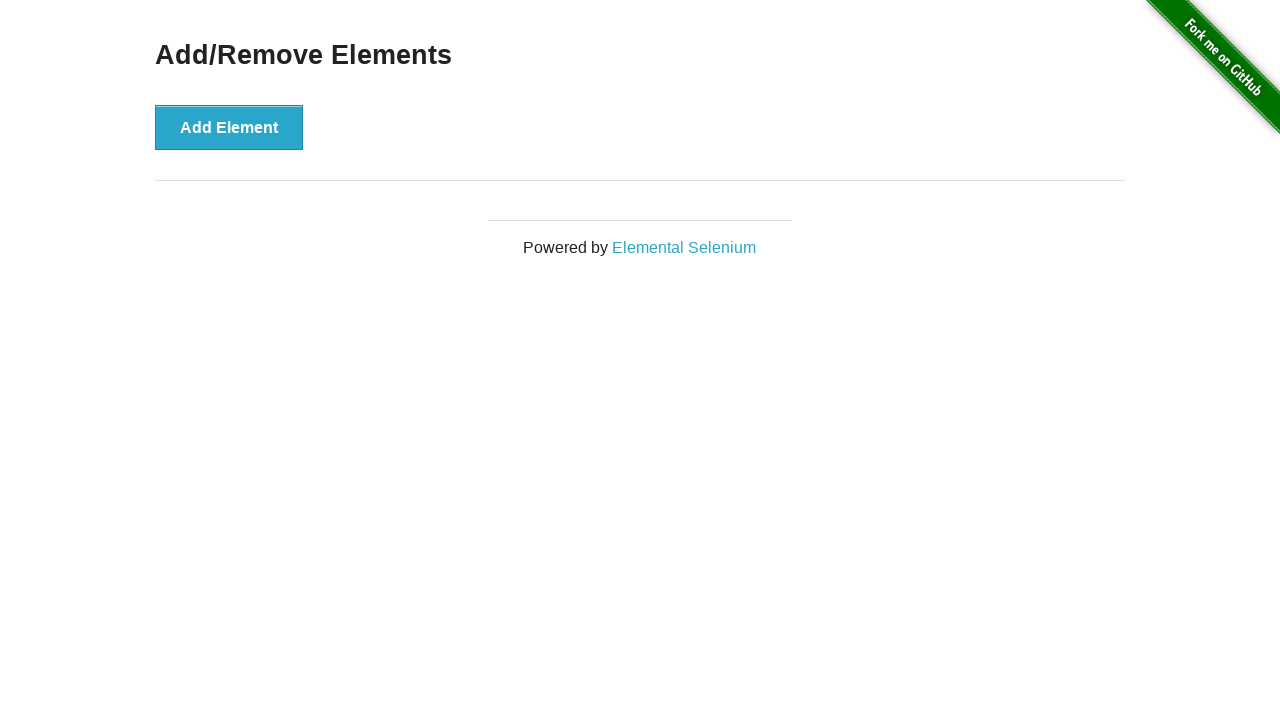

Navigated to Add/Remove Elements page
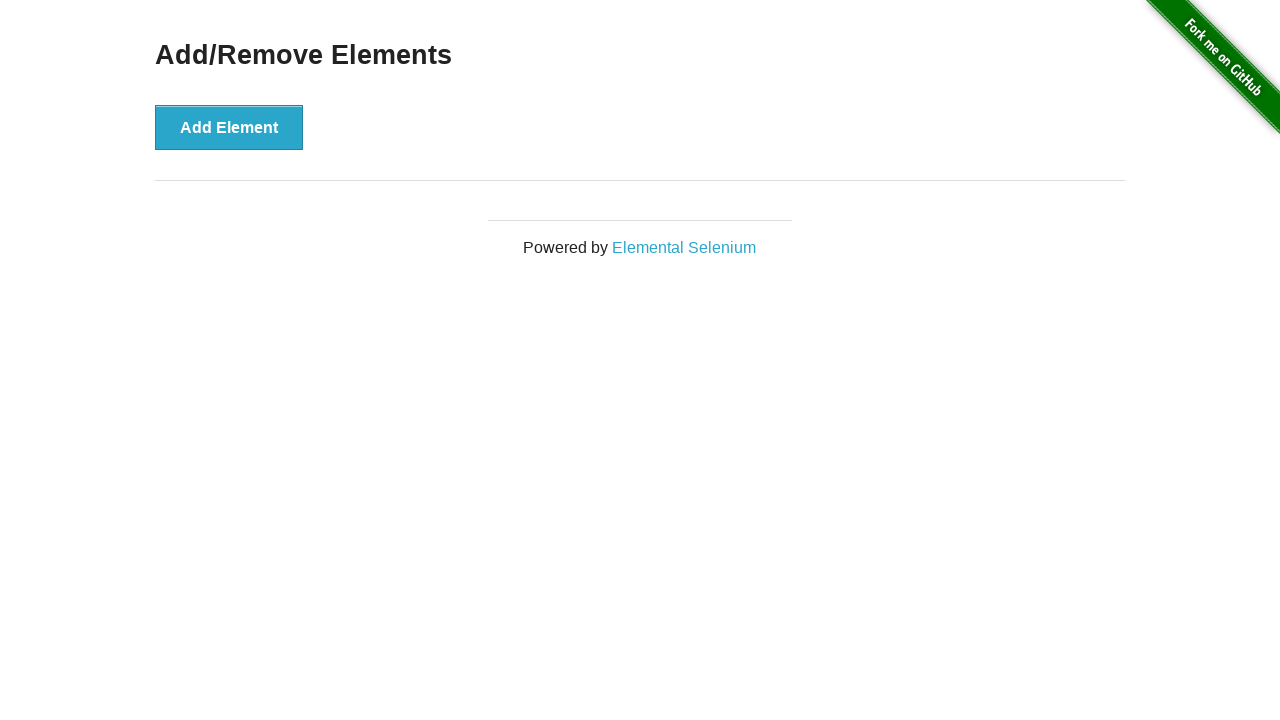

Clicked 'Add Element' button (iteration 1/10) at (229, 127) on button:has-text('Add Element')
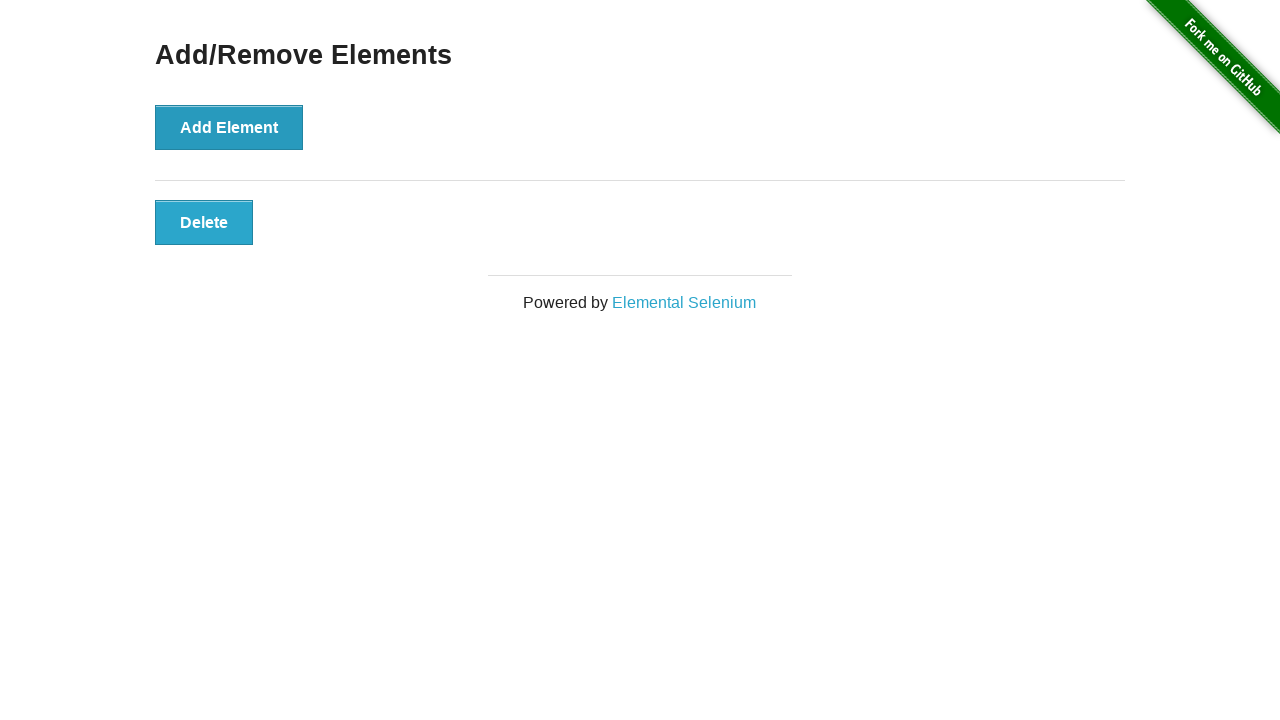

Clicked 'Add Element' button (iteration 2/10) at (229, 127) on button:has-text('Add Element')
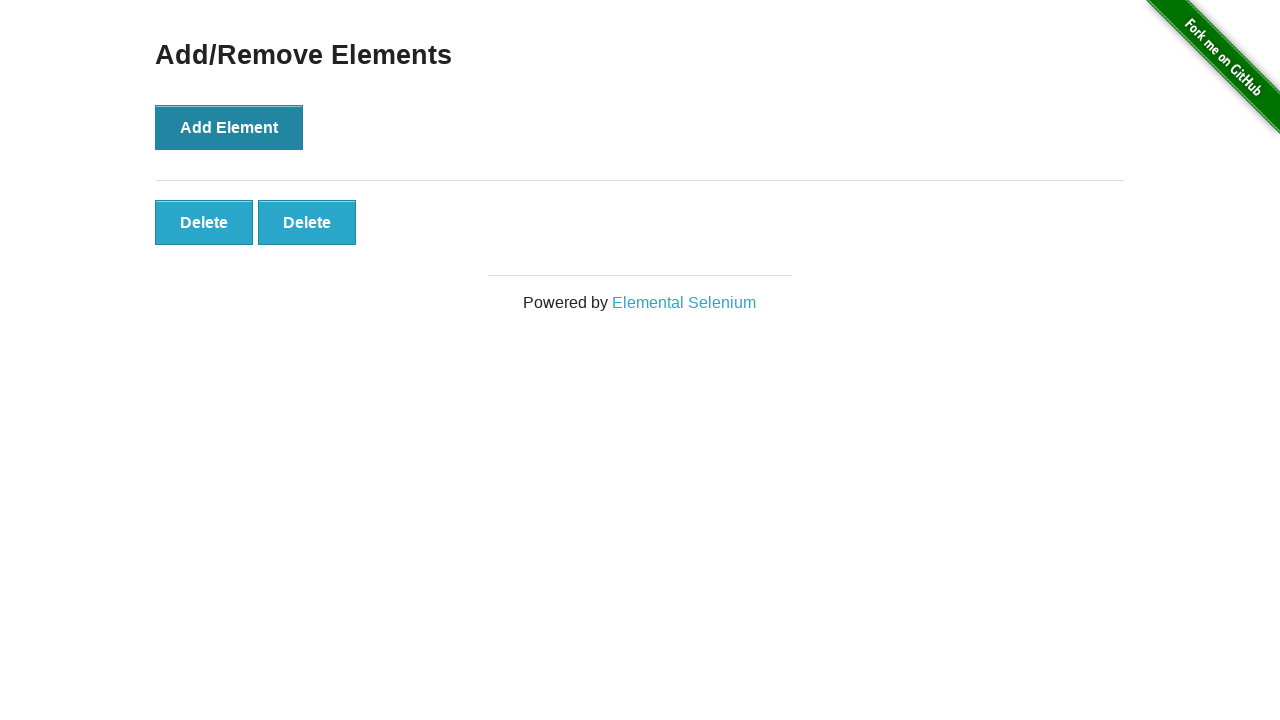

Clicked 'Add Element' button (iteration 3/10) at (229, 127) on button:has-text('Add Element')
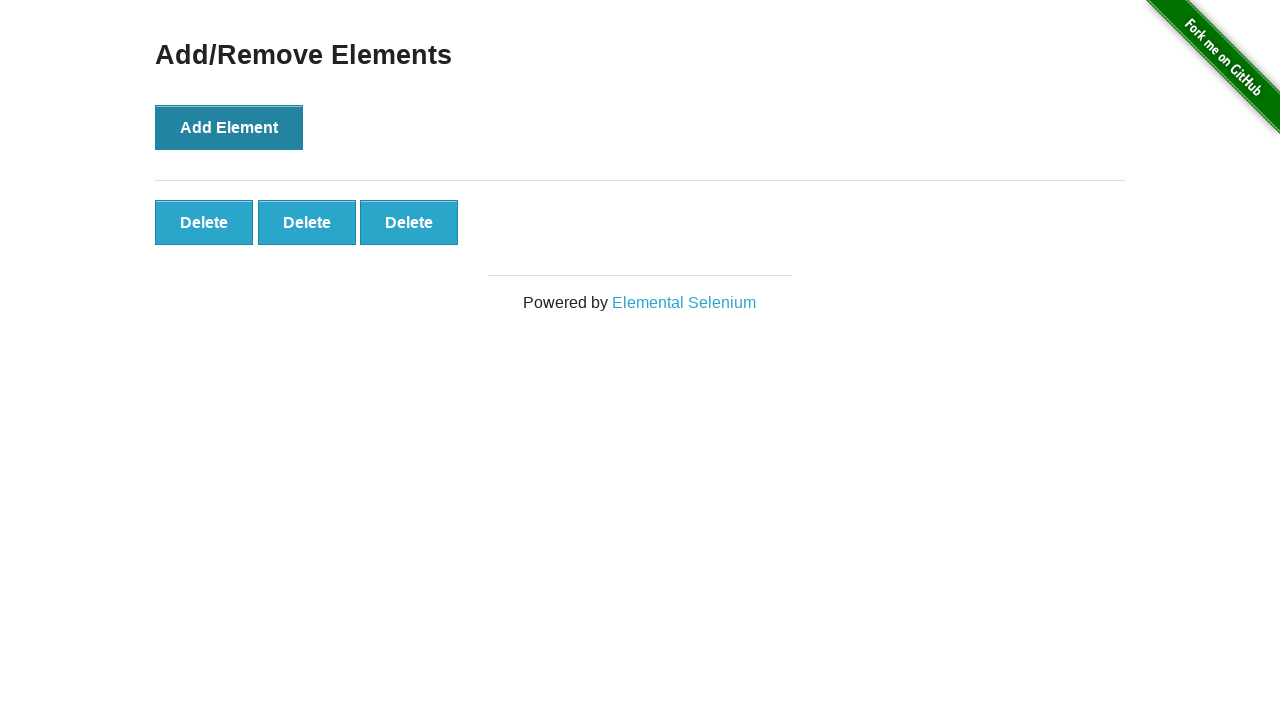

Clicked 'Add Element' button (iteration 4/10) at (229, 127) on button:has-text('Add Element')
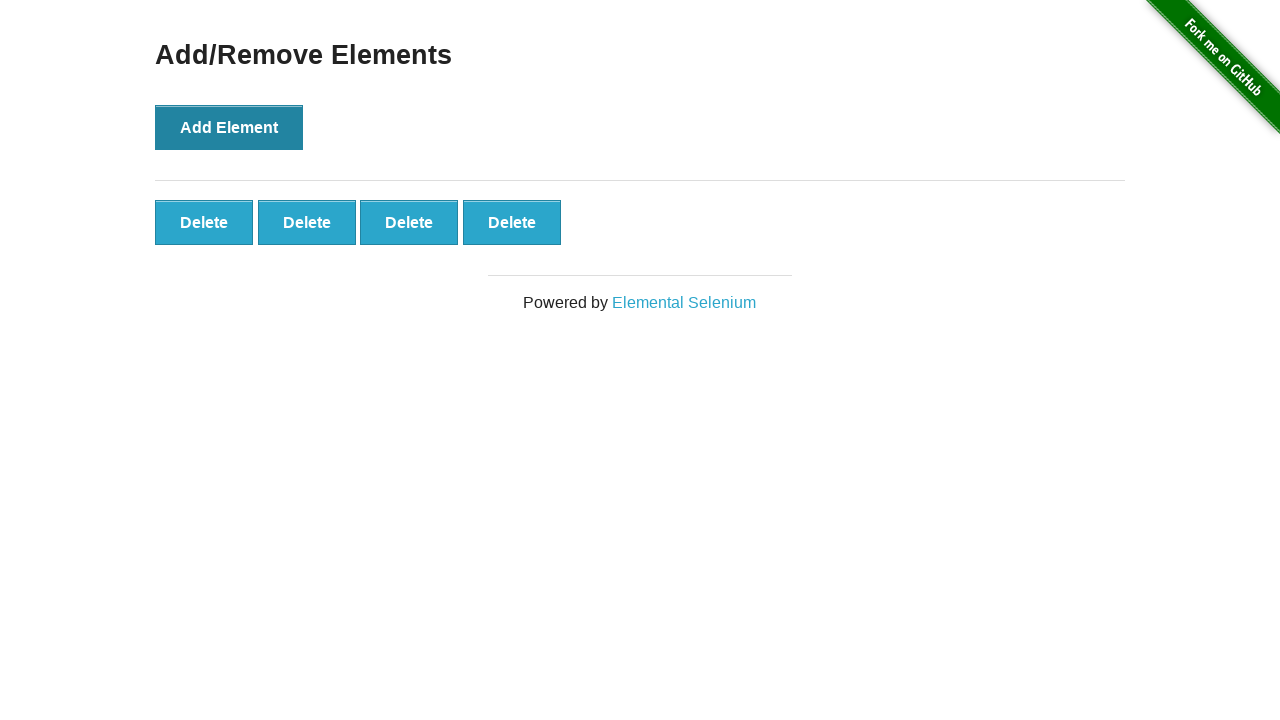

Clicked 'Add Element' button (iteration 5/10) at (229, 127) on button:has-text('Add Element')
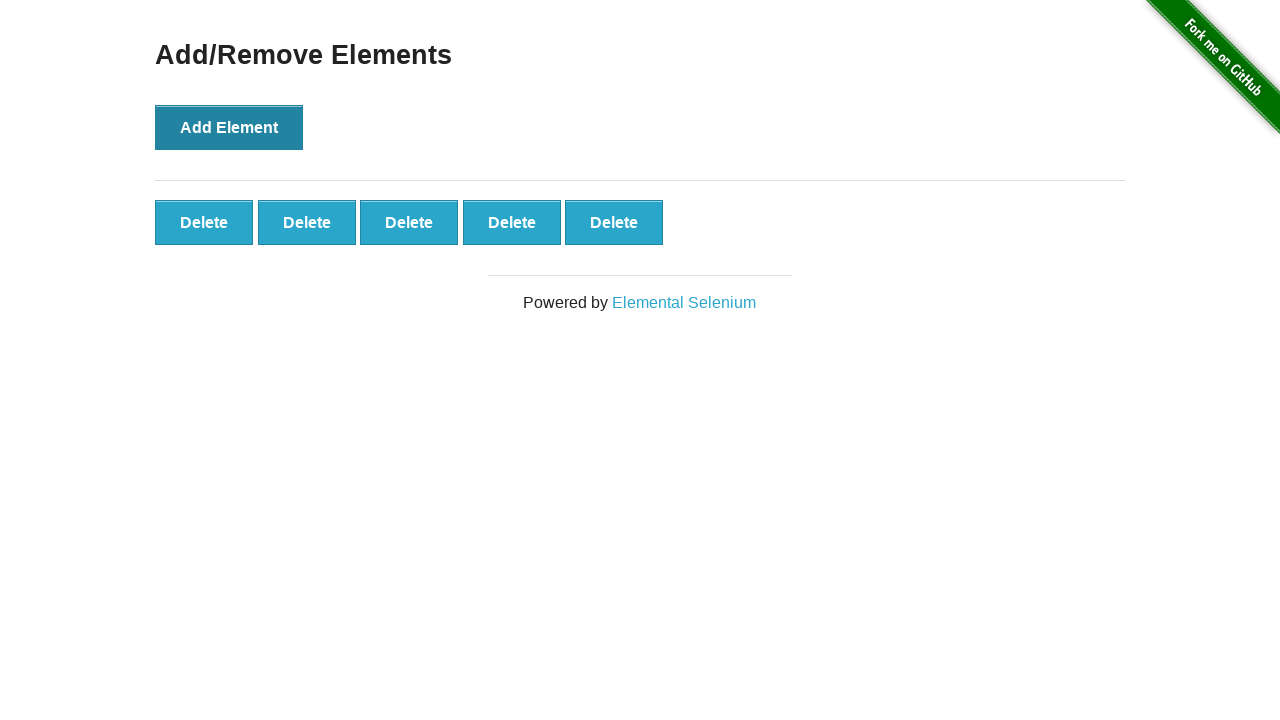

Clicked 'Add Element' button (iteration 6/10) at (229, 127) on button:has-text('Add Element')
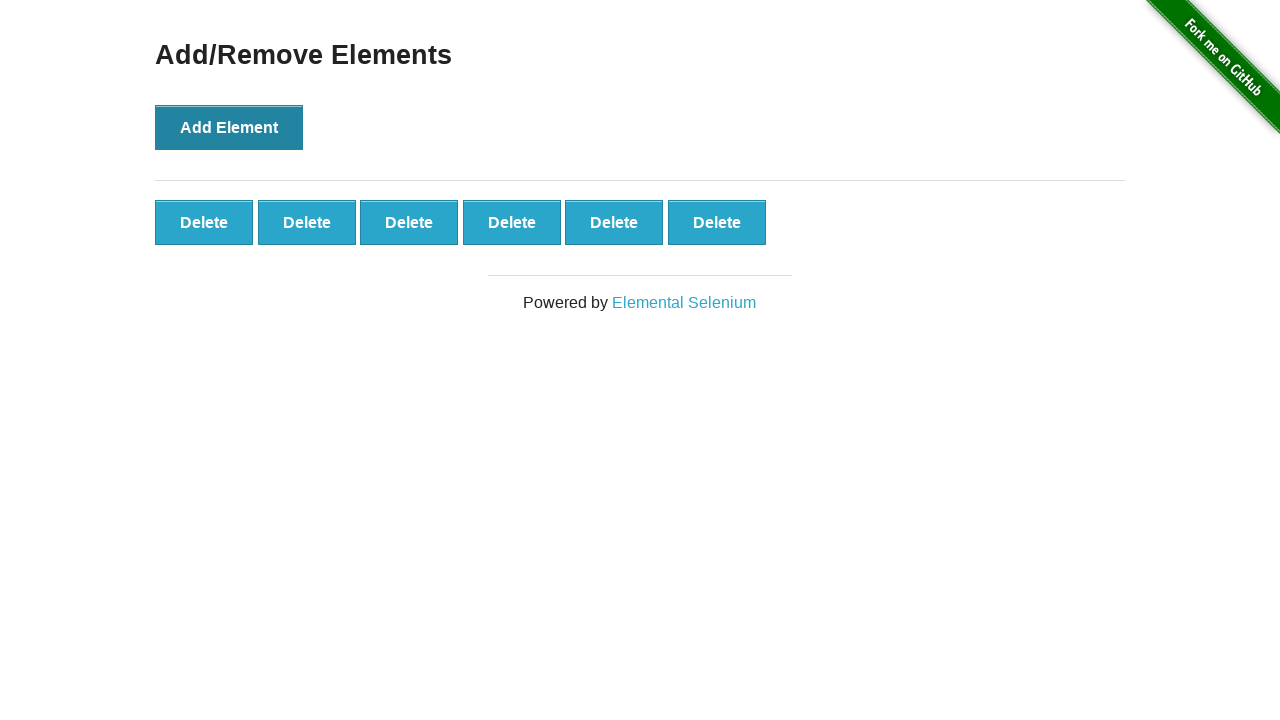

Clicked 'Add Element' button (iteration 7/10) at (229, 127) on button:has-text('Add Element')
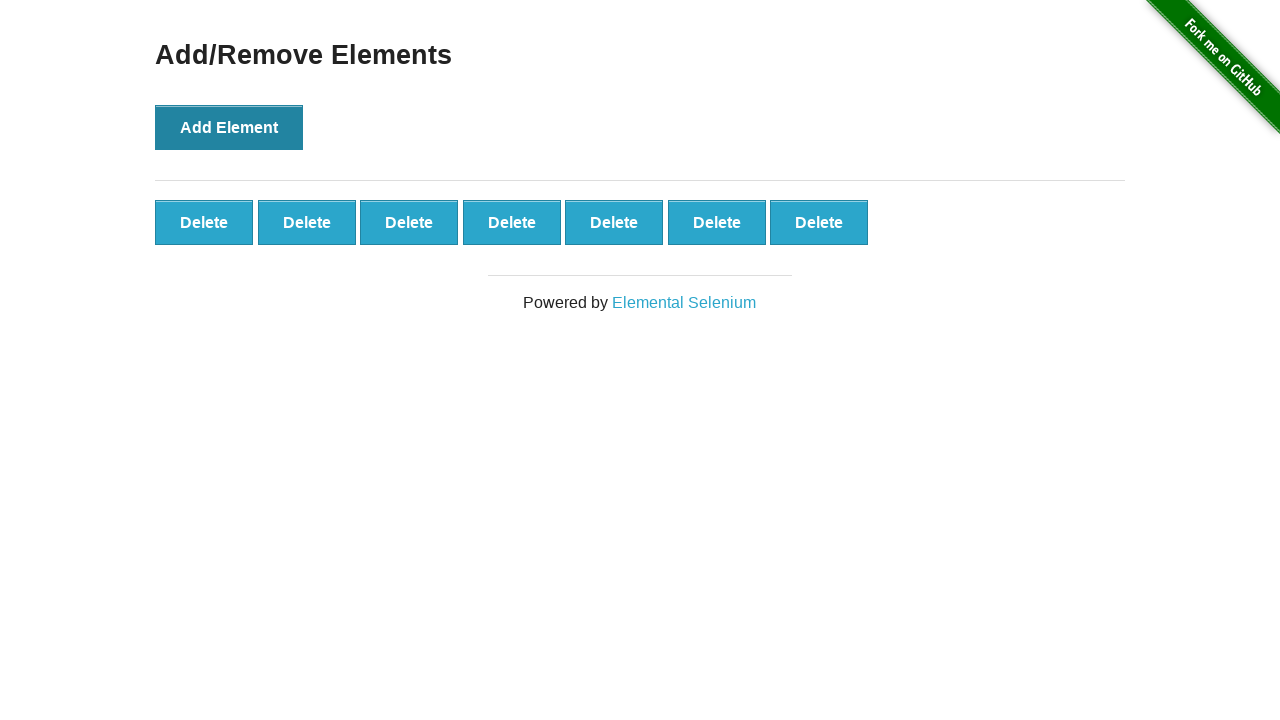

Clicked 'Add Element' button (iteration 8/10) at (229, 127) on button:has-text('Add Element')
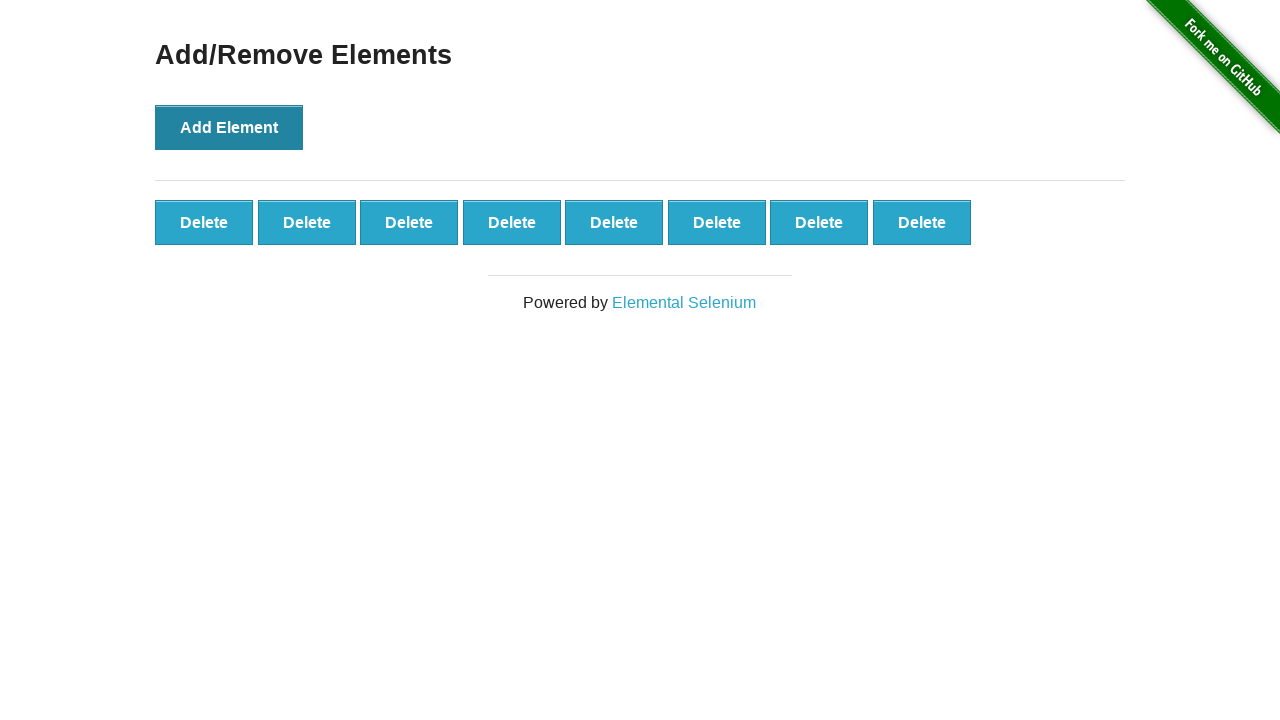

Clicked 'Add Element' button (iteration 9/10) at (229, 127) on button:has-text('Add Element')
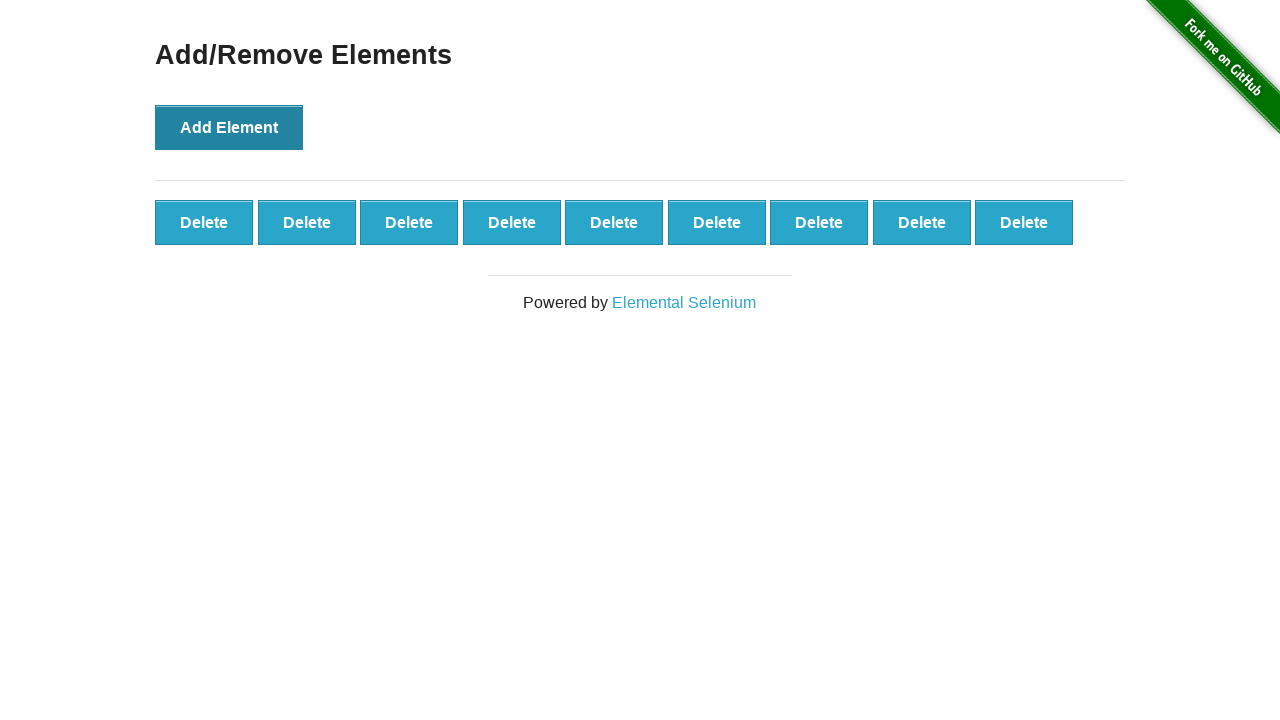

Clicked 'Add Element' button (iteration 10/10) at (229, 127) on button:has-text('Add Element')
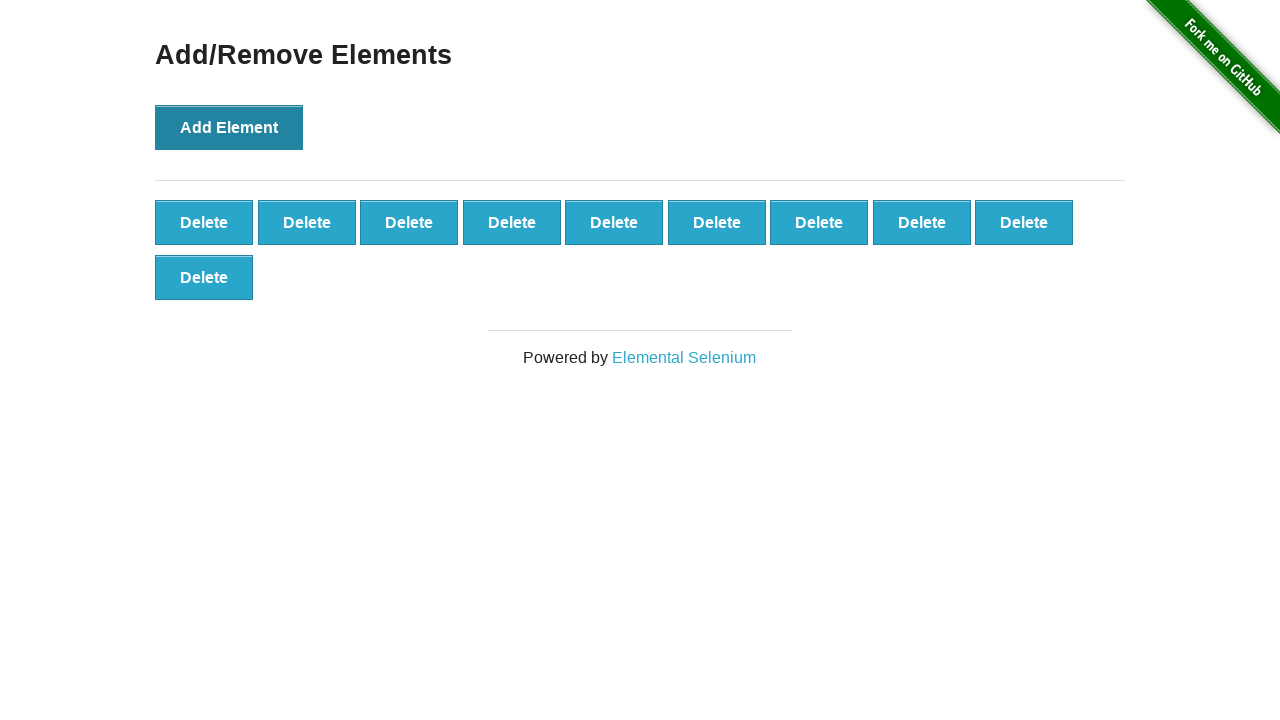

Located delete buttons with selector '.added-manually'
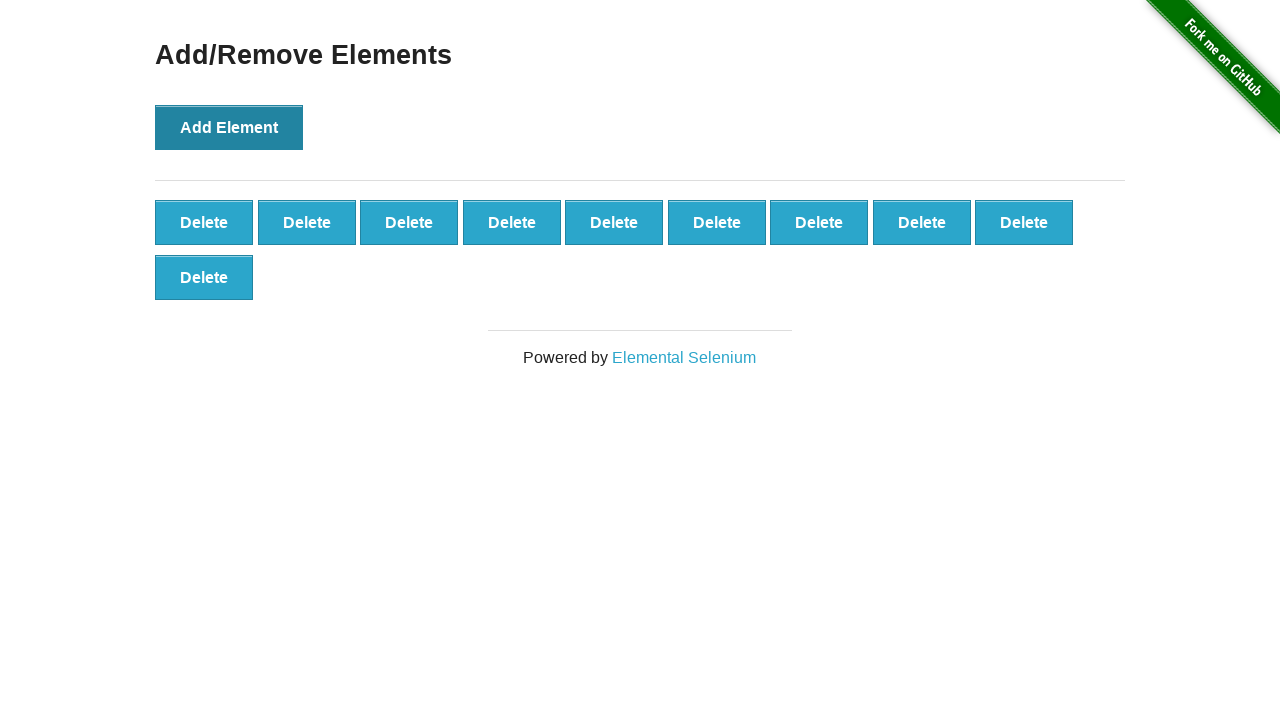

Verified that 10 delete buttons are present
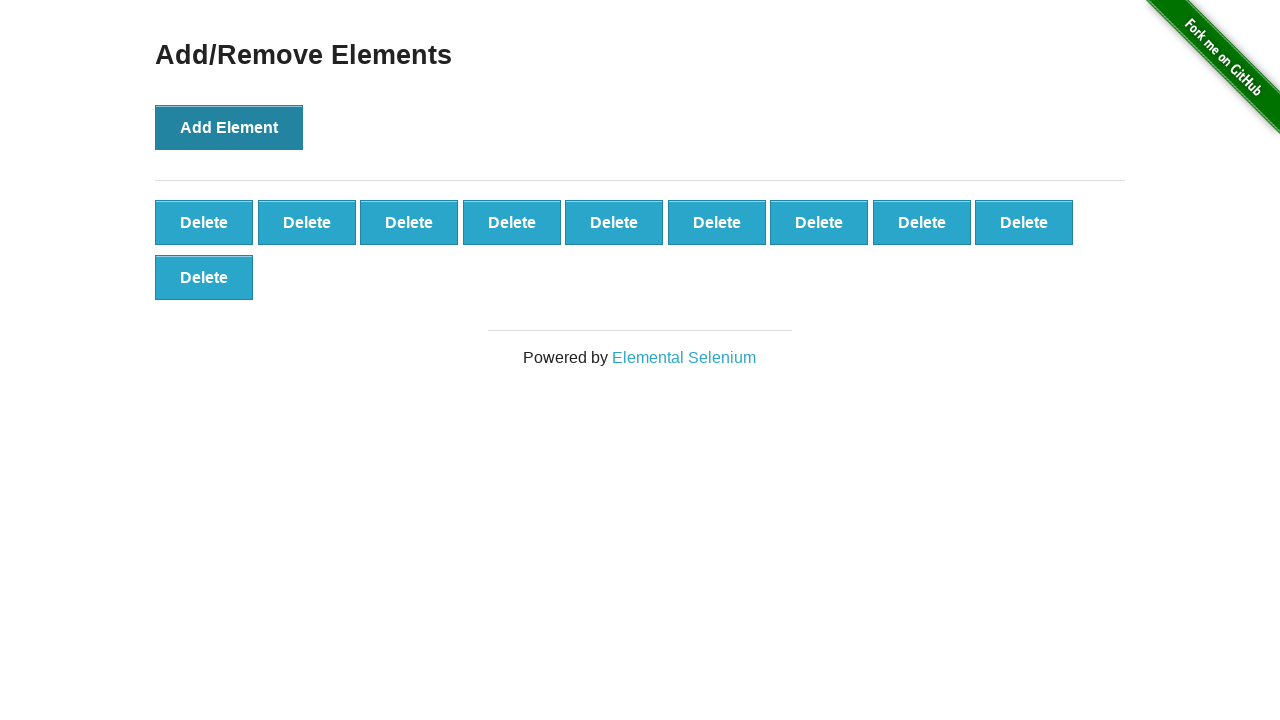

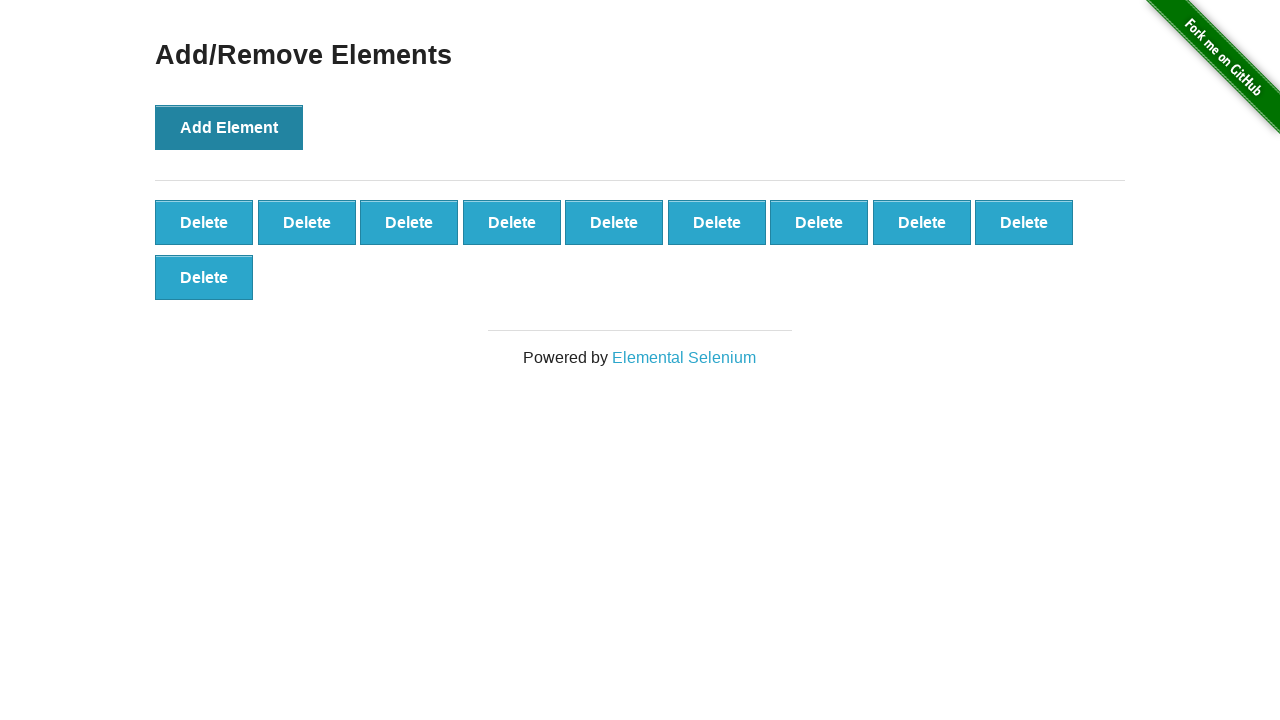